Tests sorting the Due column in ascending order on table2 using semantic class selectors instead of pseudo-class selectors.

Starting URL: http://the-internet.herokuapp.com/tables

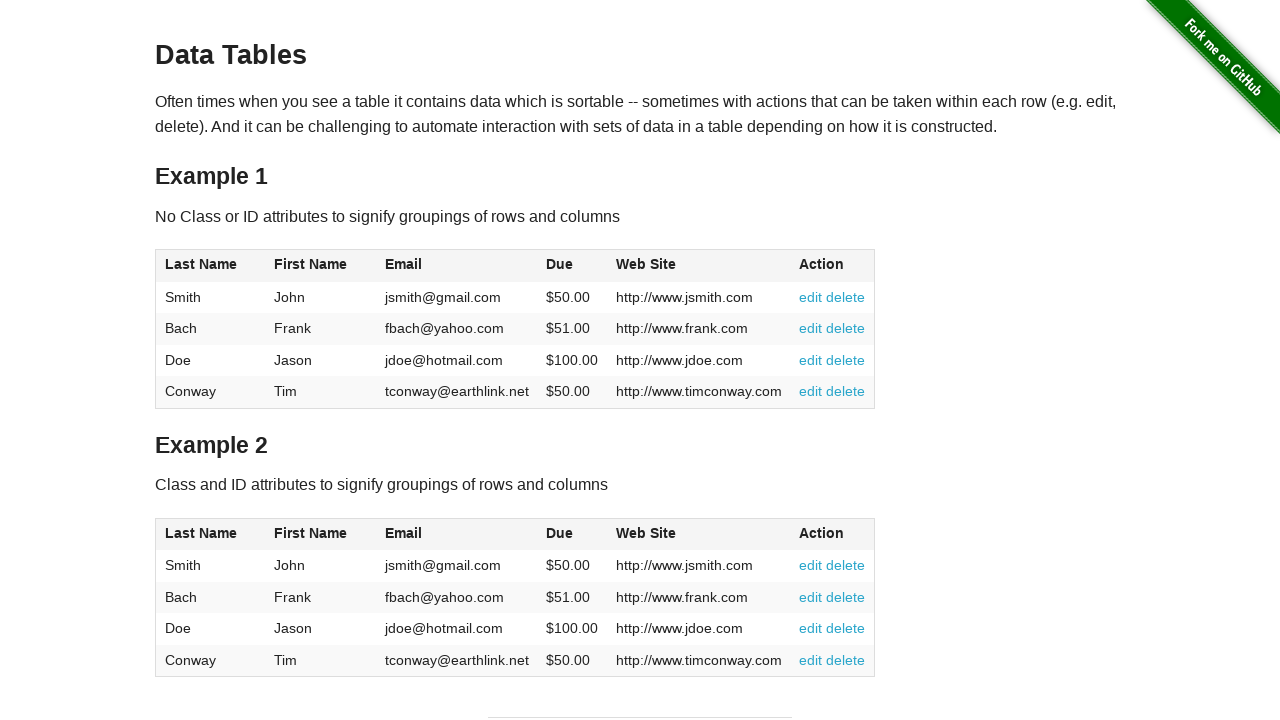

Clicked the Due column header in table2 using semantic class selector at (560, 533) on #table2 thead .dues
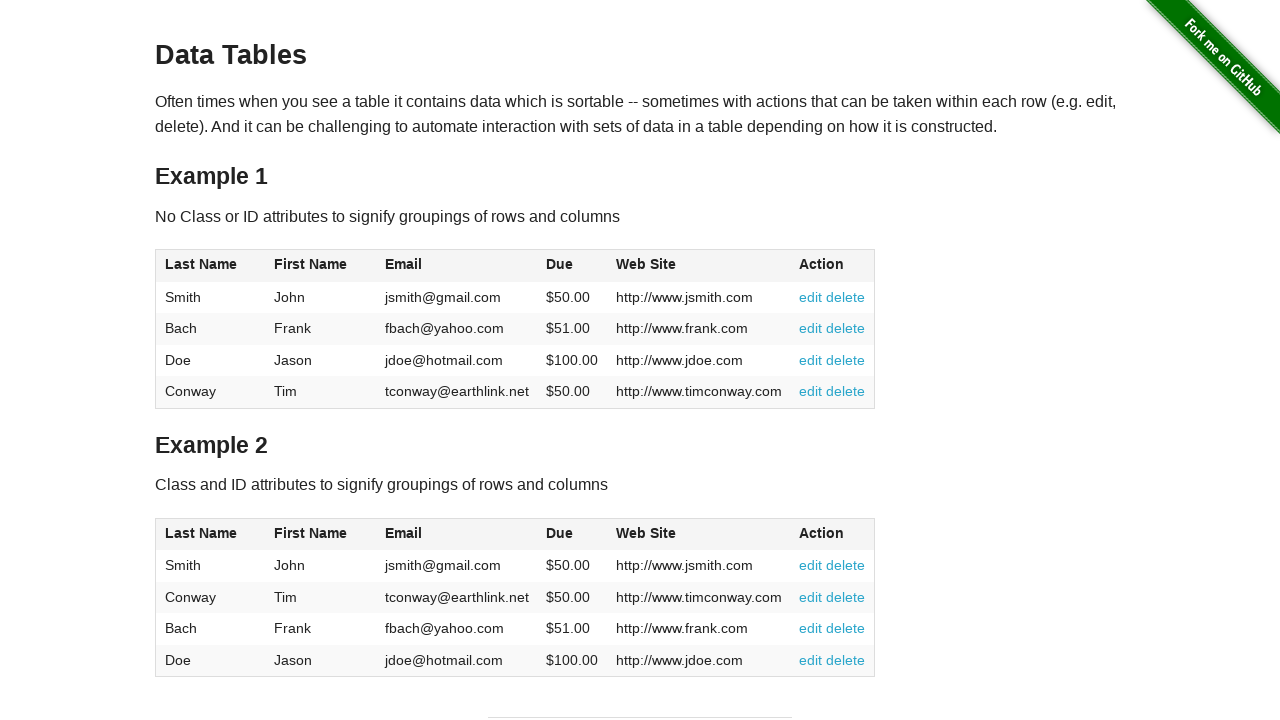

Due column values in table2 loaded after sorting
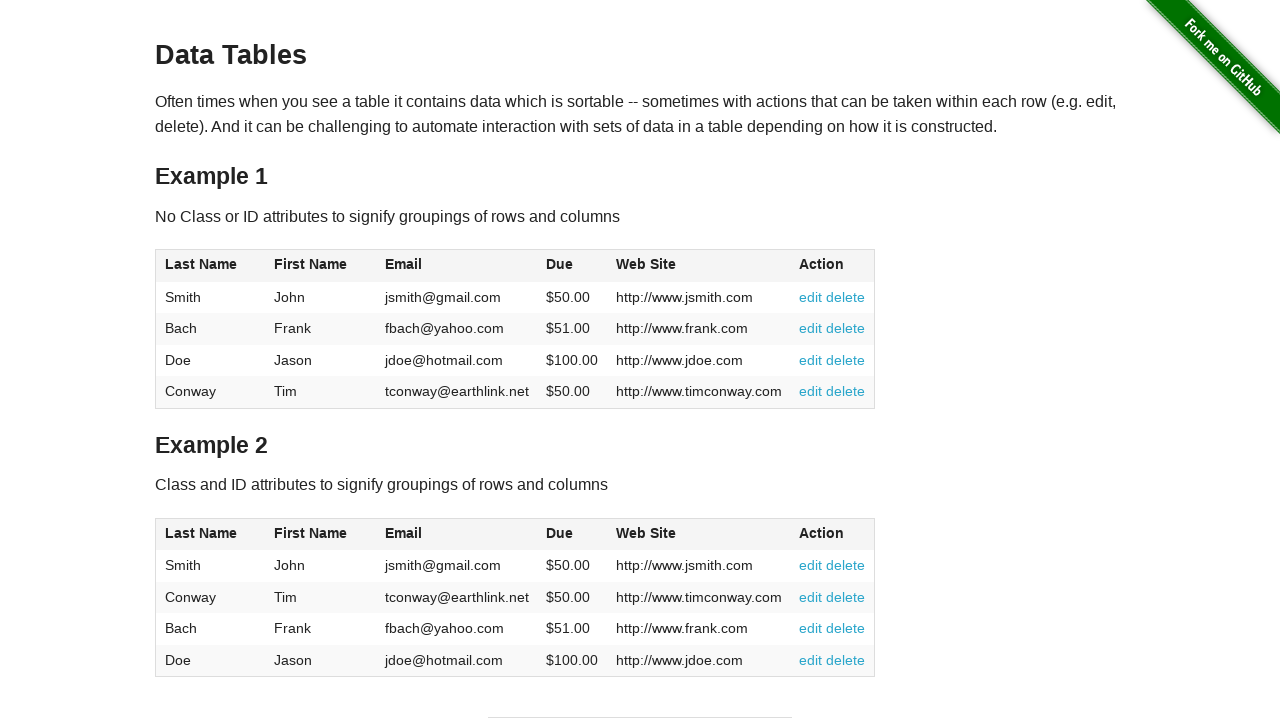

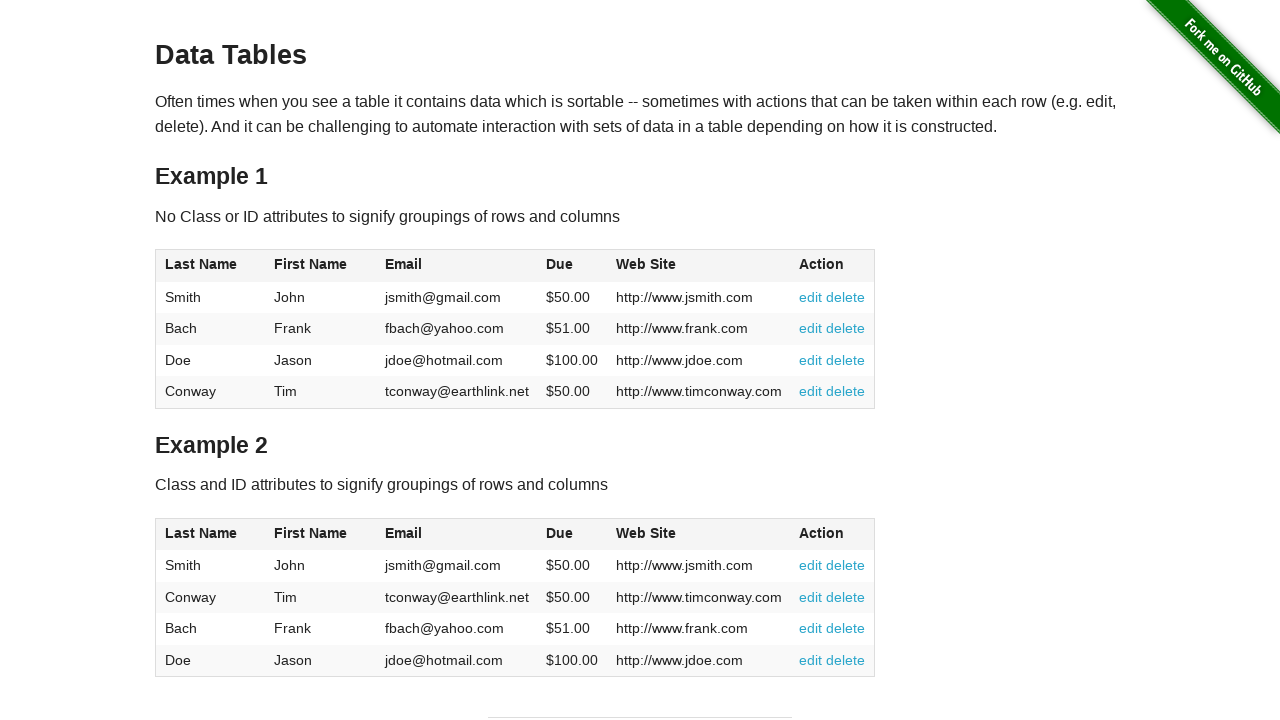